Tests dynamic content loading by clicking a Start button and attempting to verify "Hello World!" text (note: original test uses intentionally wrong locator to demonstrate timeout exception)

Starting URL: https://the-internet.herokuapp.com/dynamic_loading/1

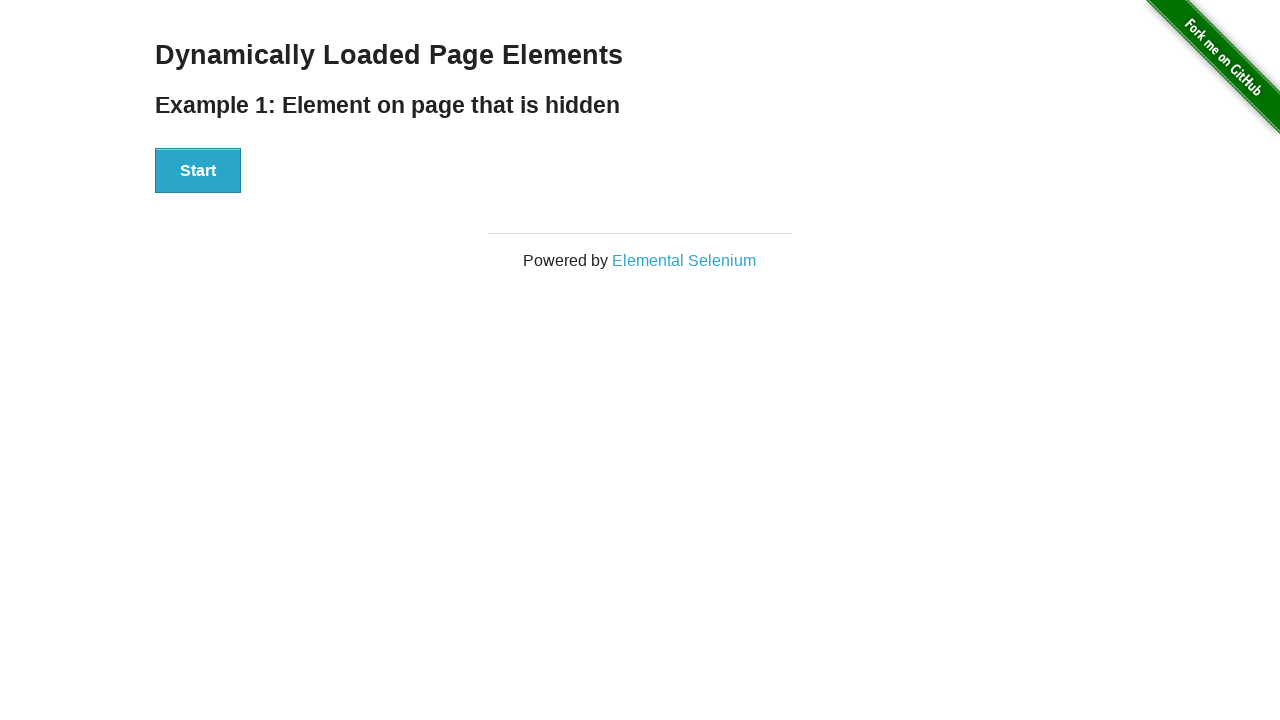

Clicked the Start button at (198, 171) on xpath=//button
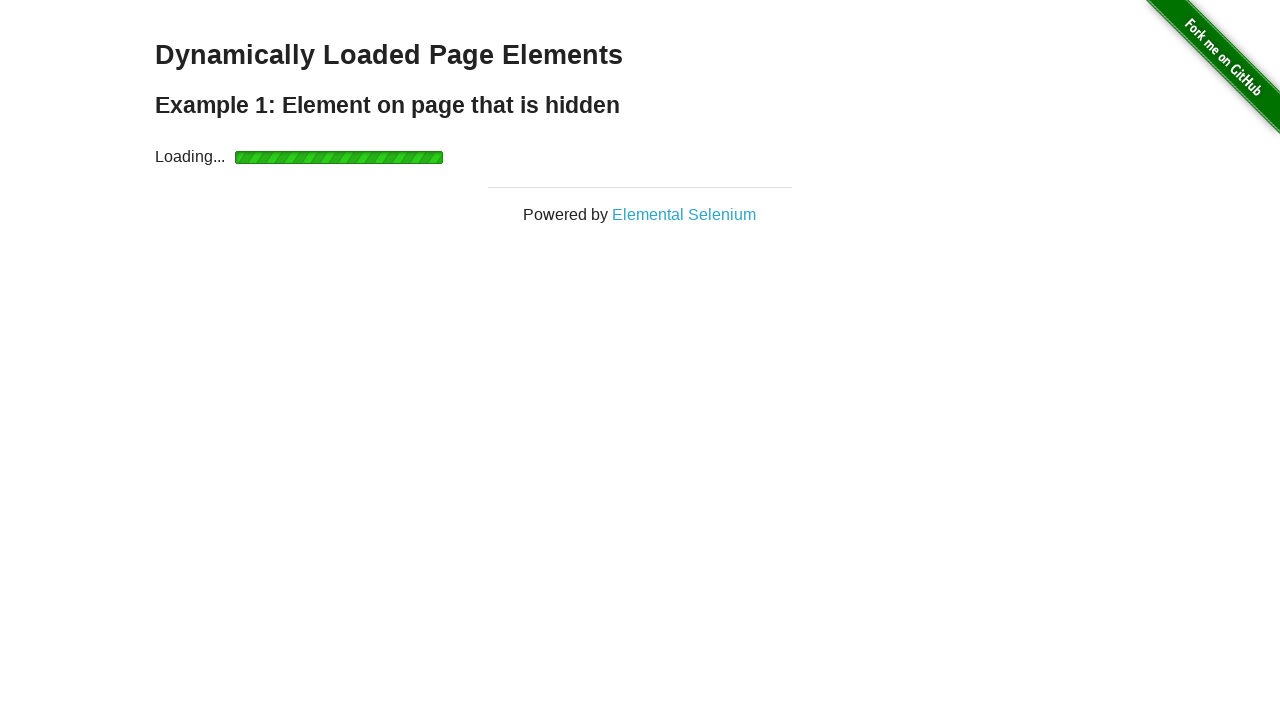

Waited for 'Hello World!' text to become visible
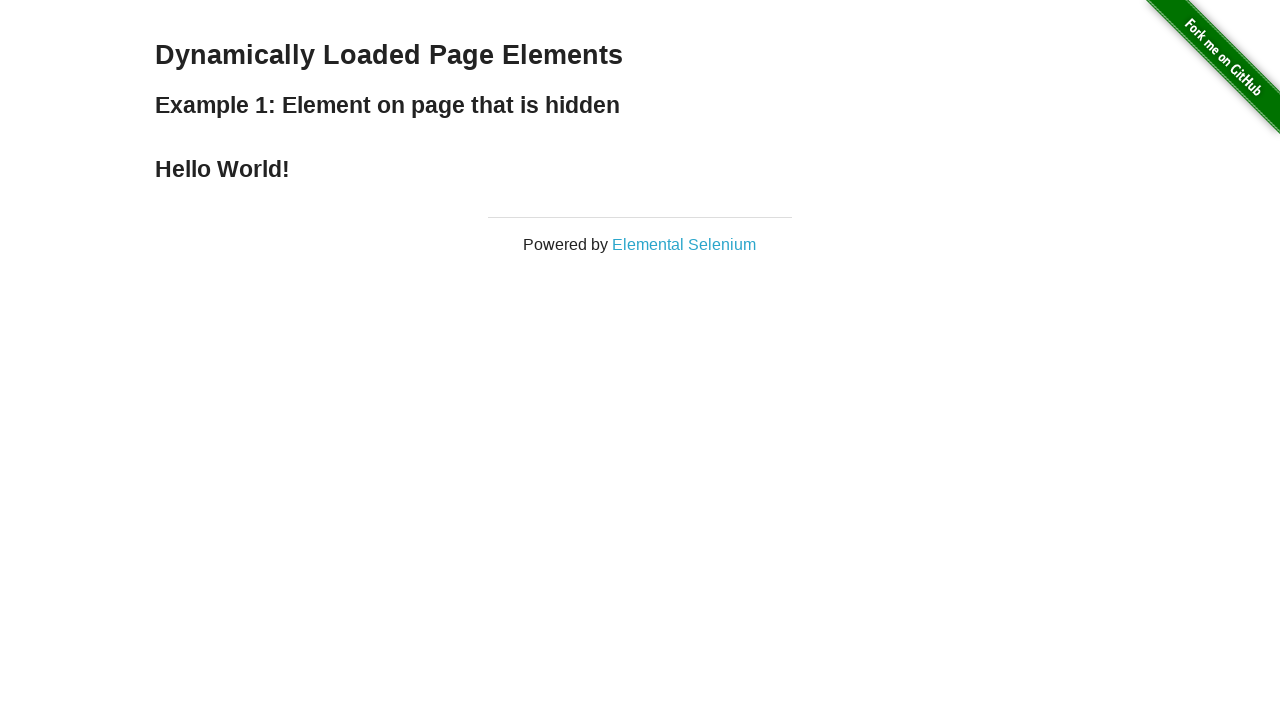

Located the 'Hello World!' element
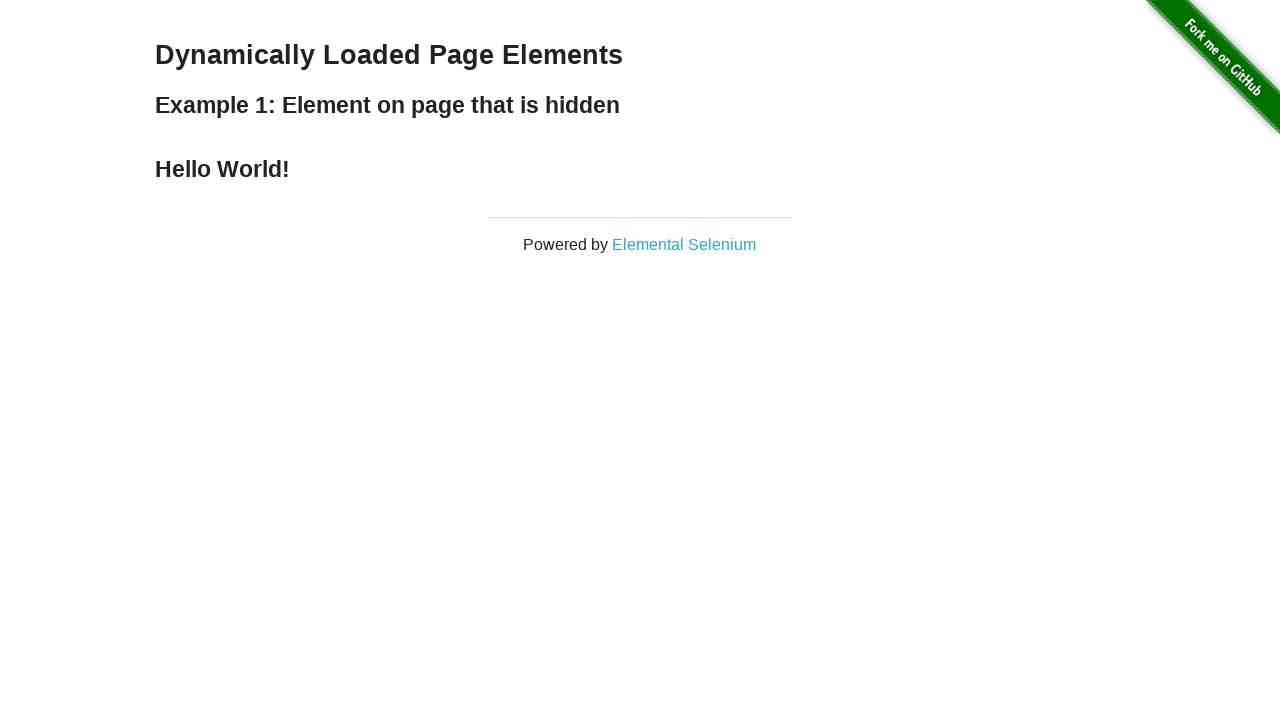

Asserted that 'Hello World!' text content matches expected value
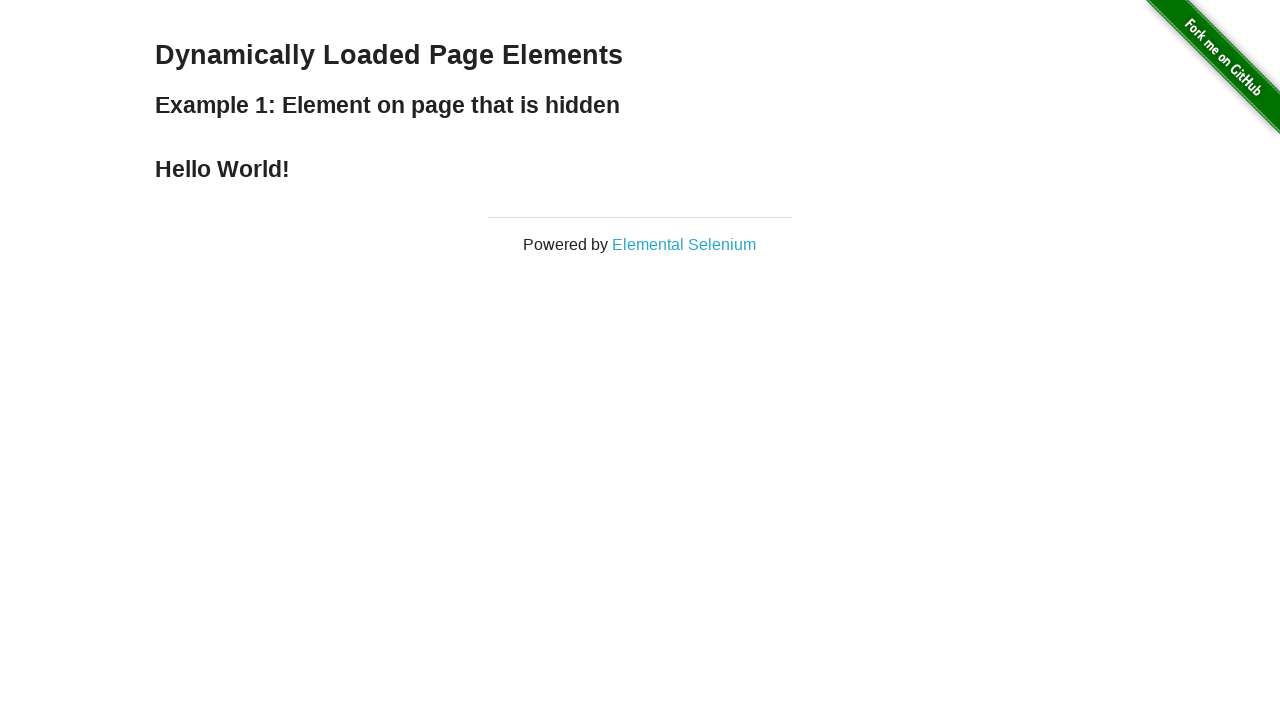

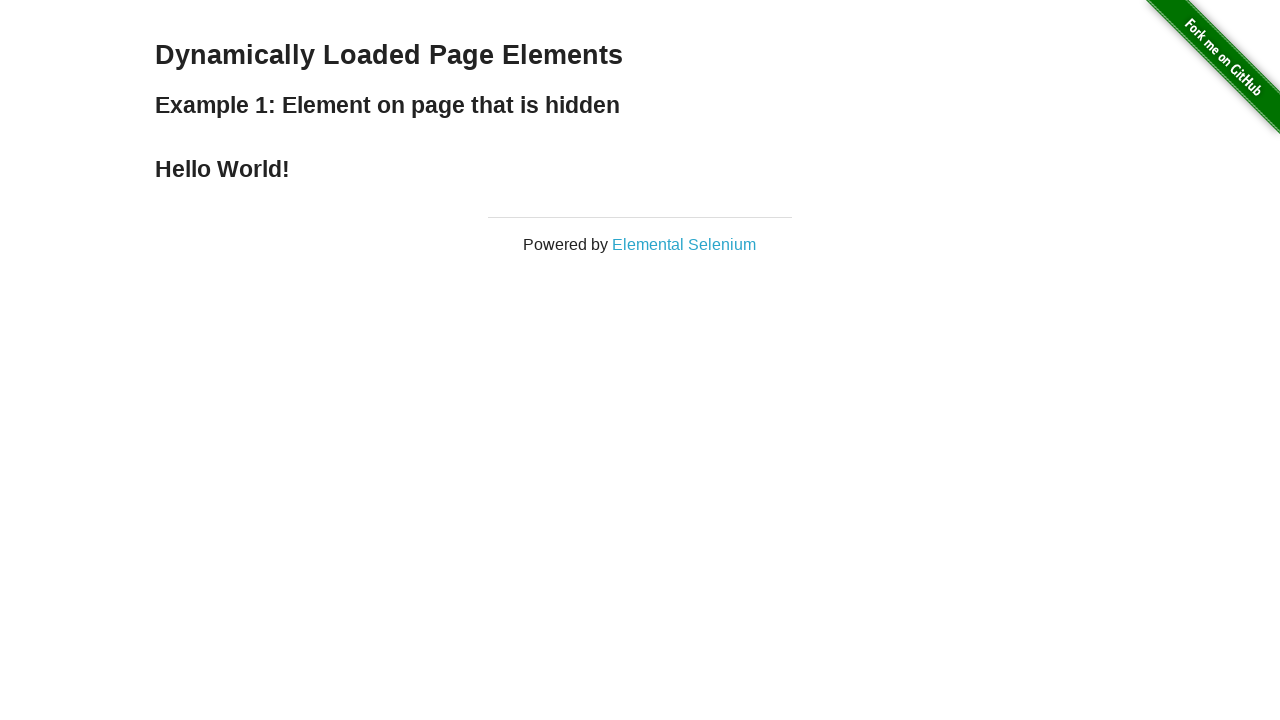